Tests calendar date picker functionality by navigating through year, month, and date selections to select a specific date (June 26, 2027) and verifies the selected date is correctly displayed.

Starting URL: https://rahulshettyacademy.com/seleniumPractise/#/offers

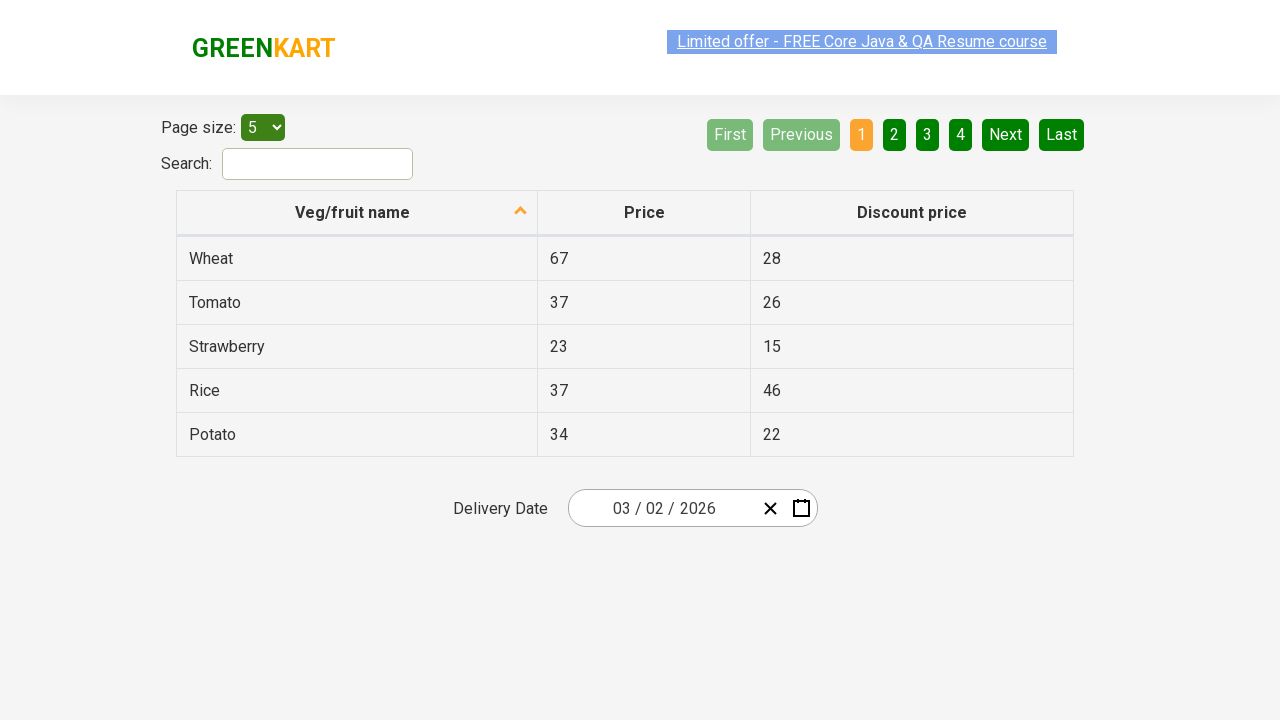

Clicked on calendar picker to open date selection interface at (662, 508) on .react-date-picker__inputGroup
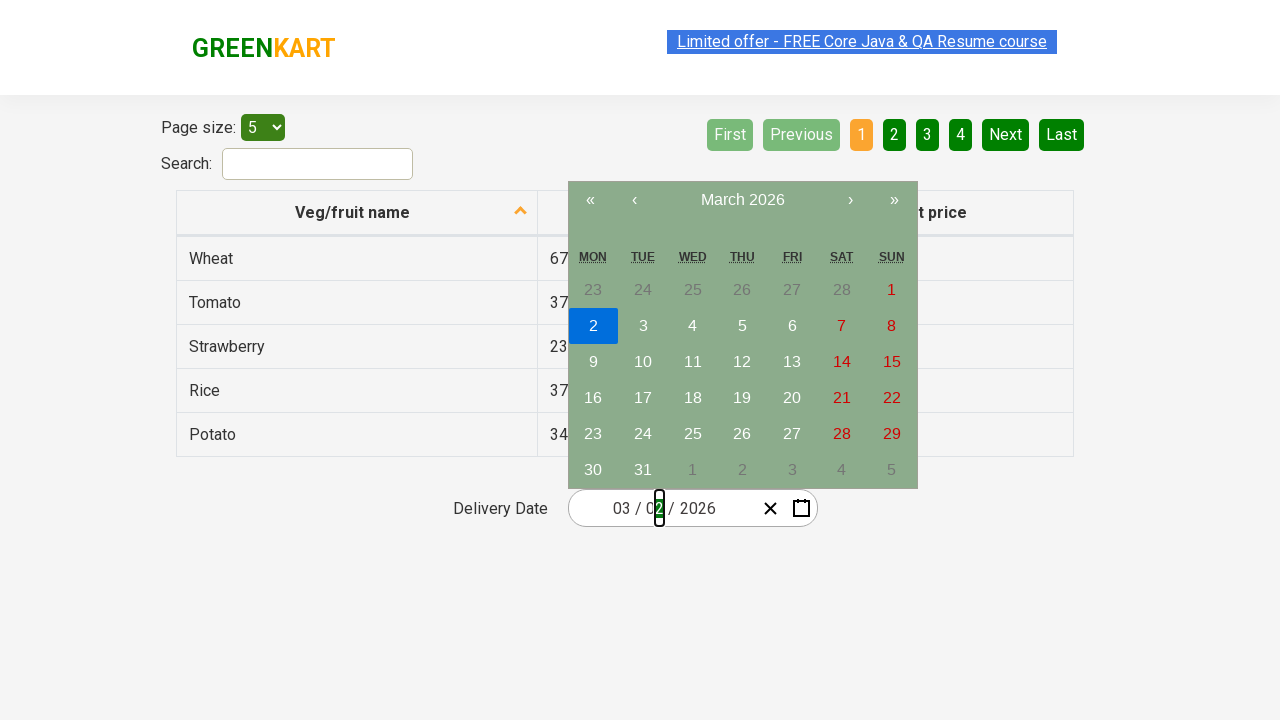

Clicked year navigation label (1st click to navigate to higher view) at (742, 200) on .react-calendar__navigation__label
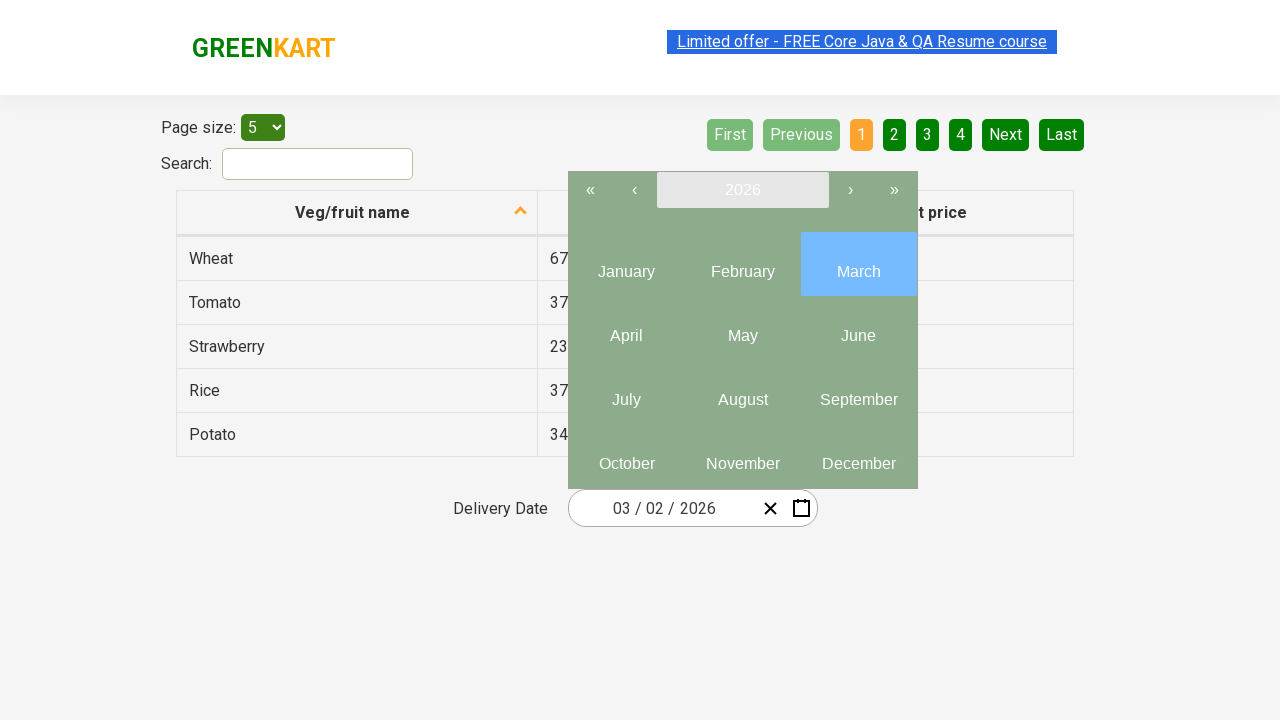

Clicked year navigation label (2nd click to navigate to higher view) at (742, 190) on .react-calendar__navigation__label
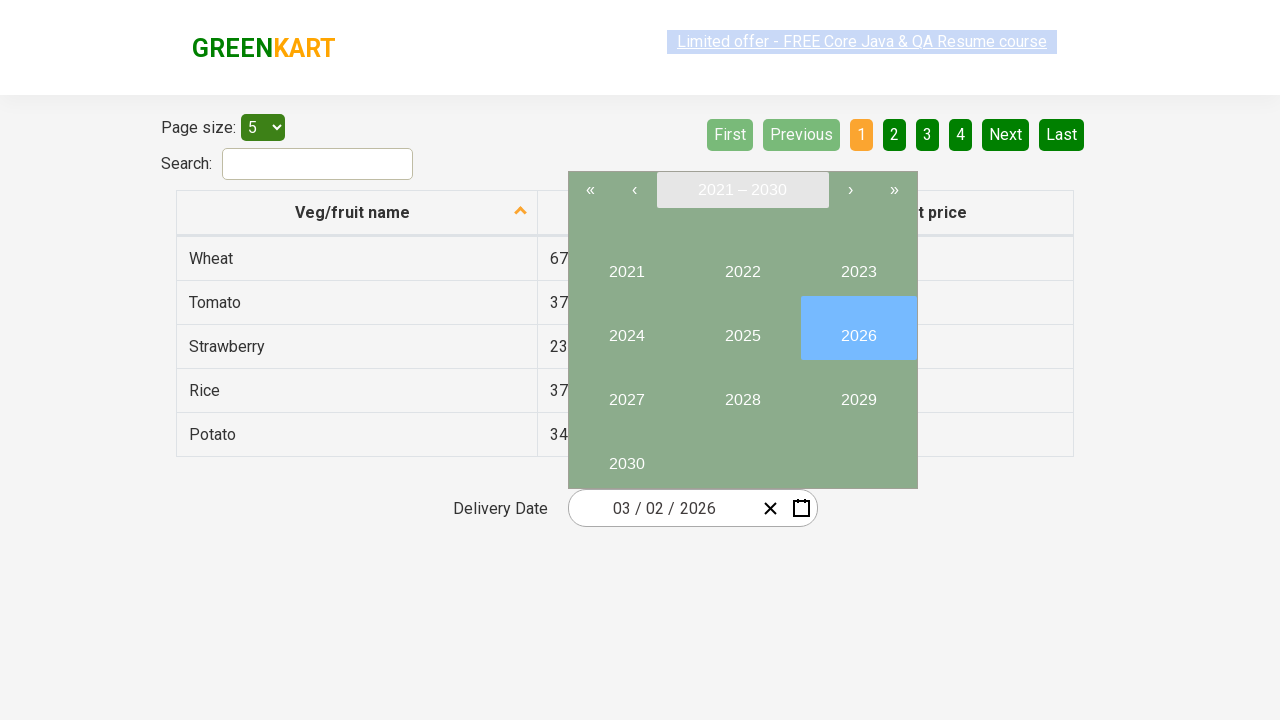

Clicked year navigation label (3rd click to reach decade view) at (742, 190) on .react-calendar__navigation__label
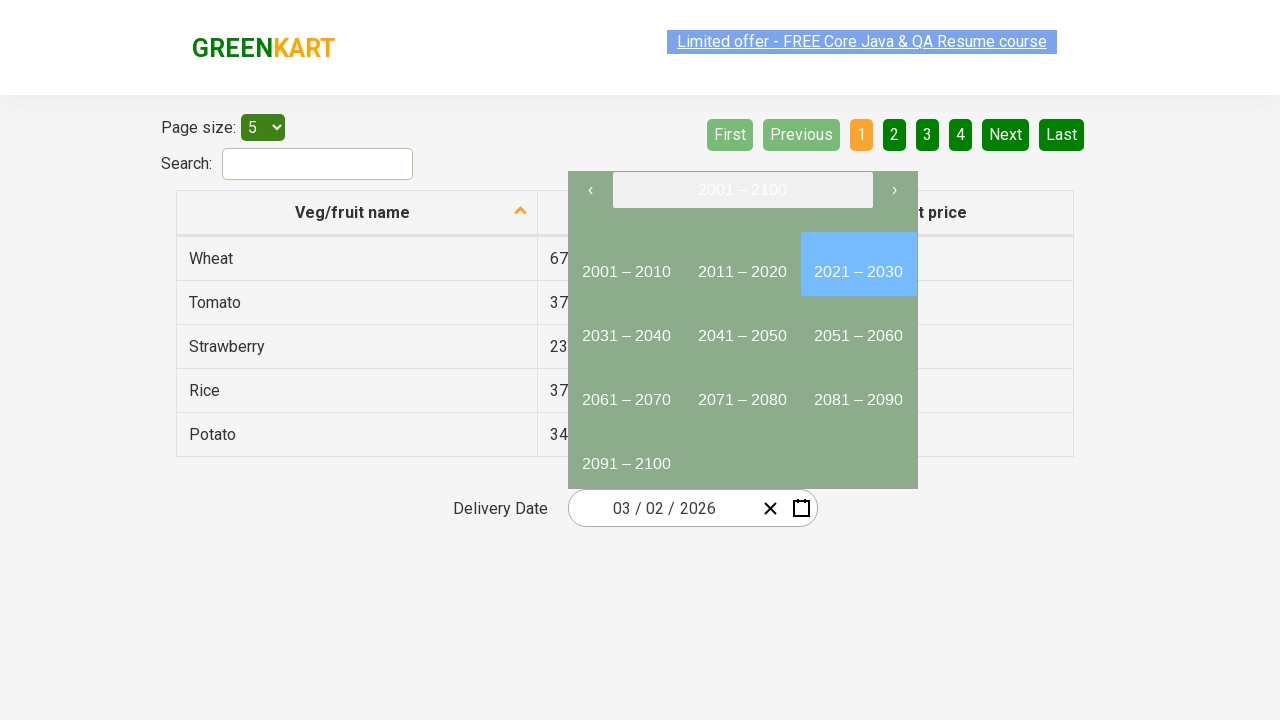

Selected decade range '2021 – 2030' containing target year 2027 at (858, 264) on xpath=//button[contains(text(),'2021 – 2030')]
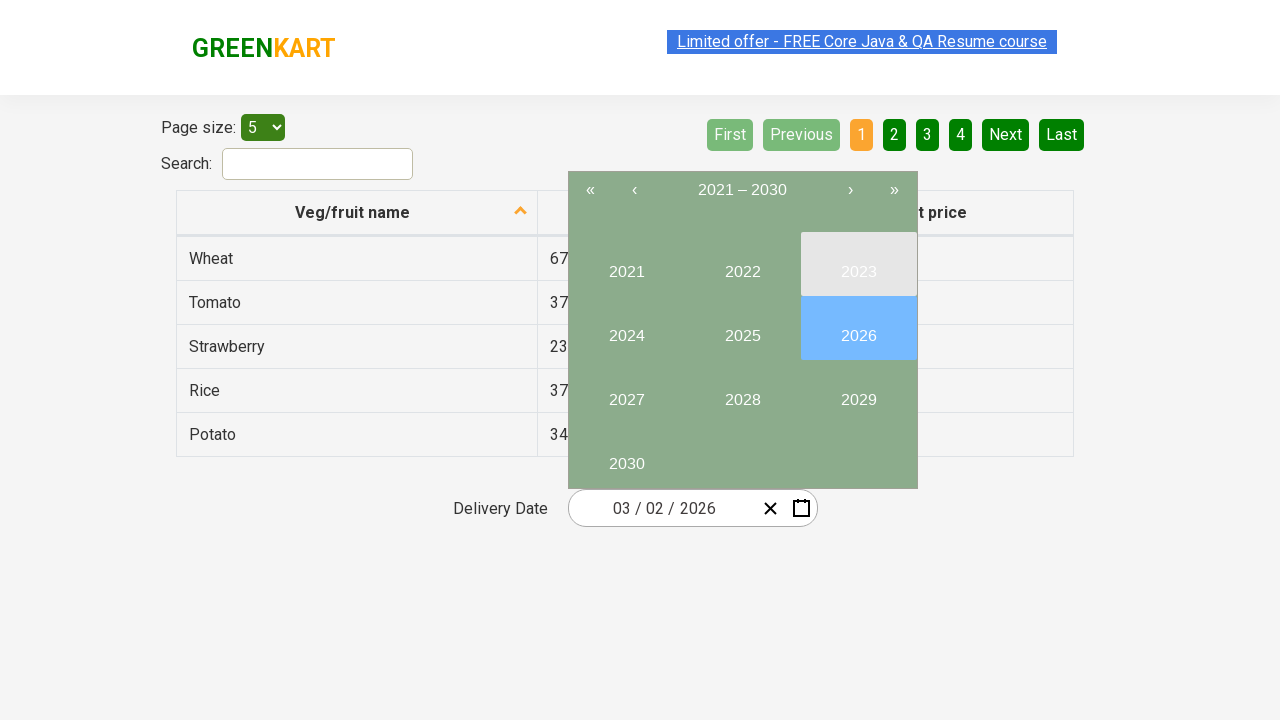

Selected specific year 2027 at (626, 392) on internal:text="2027"i
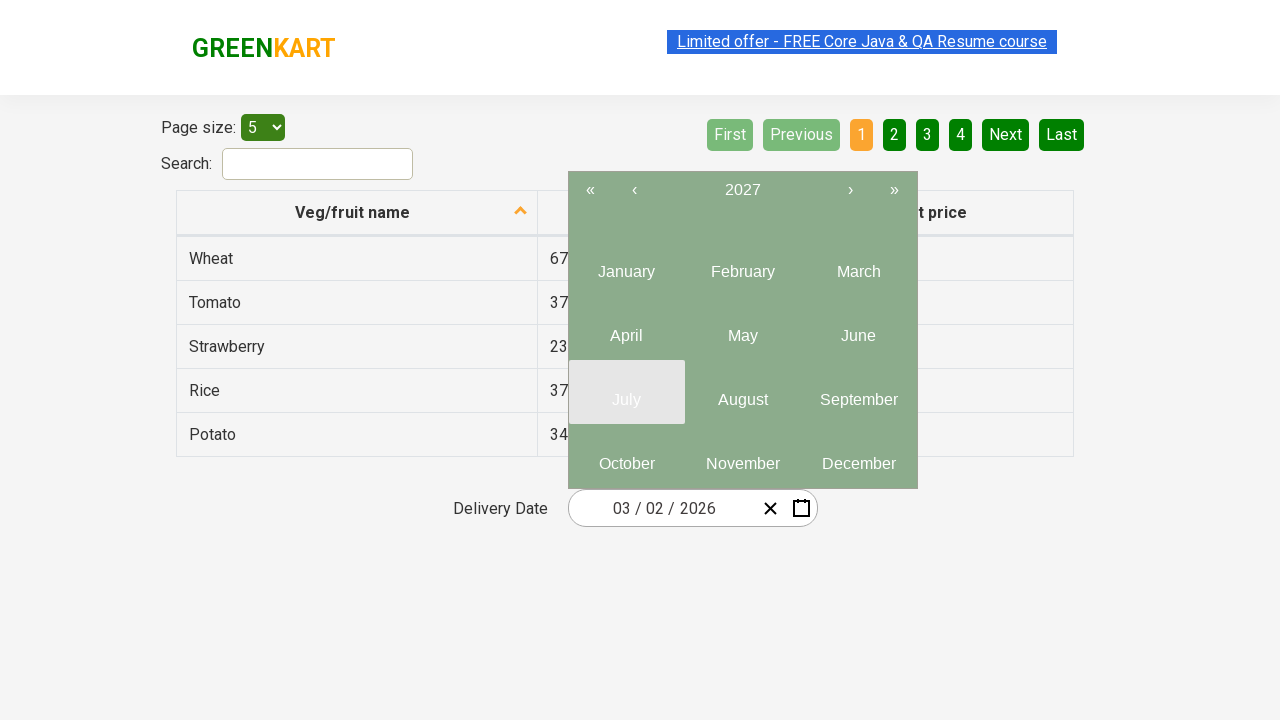

Selected month June (month 6) at (858, 328) on .react-calendar__year-view__months__month >> nth=5
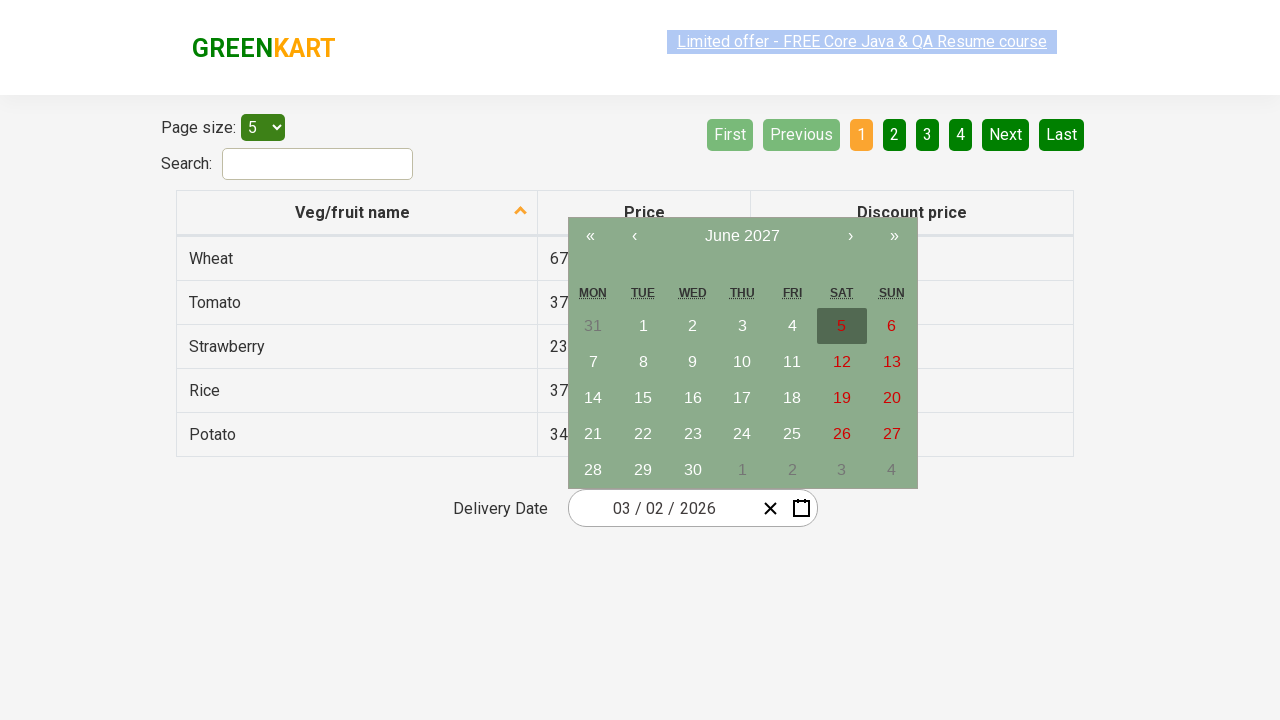

Date element with value '26' is now visible
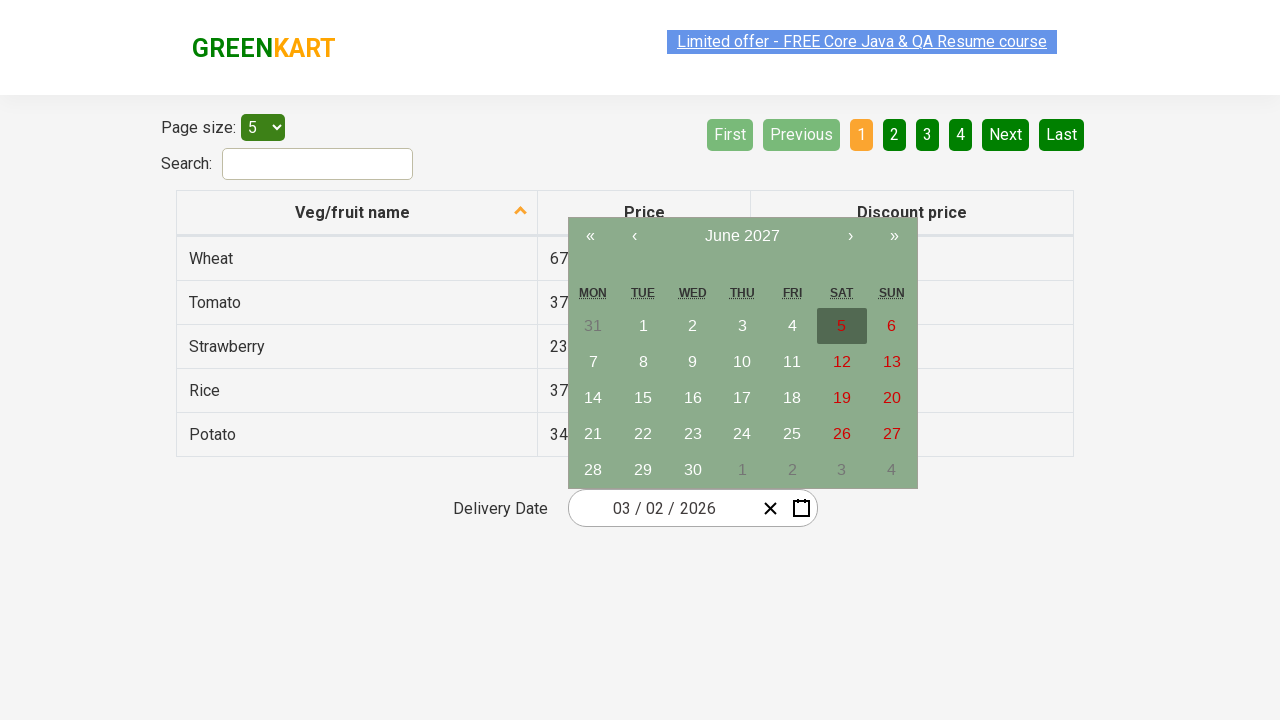

Clicked on date 26 to select it at (842, 434) on //abbr[text()='26'] >> nth=0
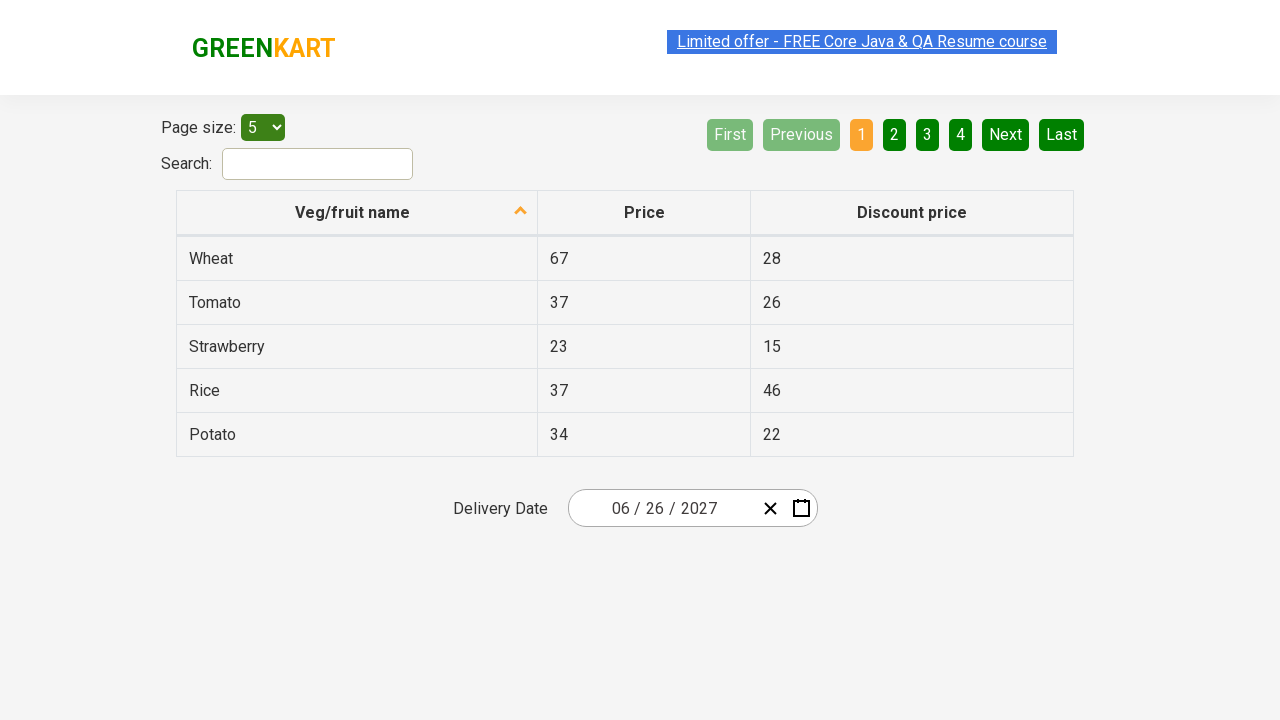

Located date input fields to verify selection
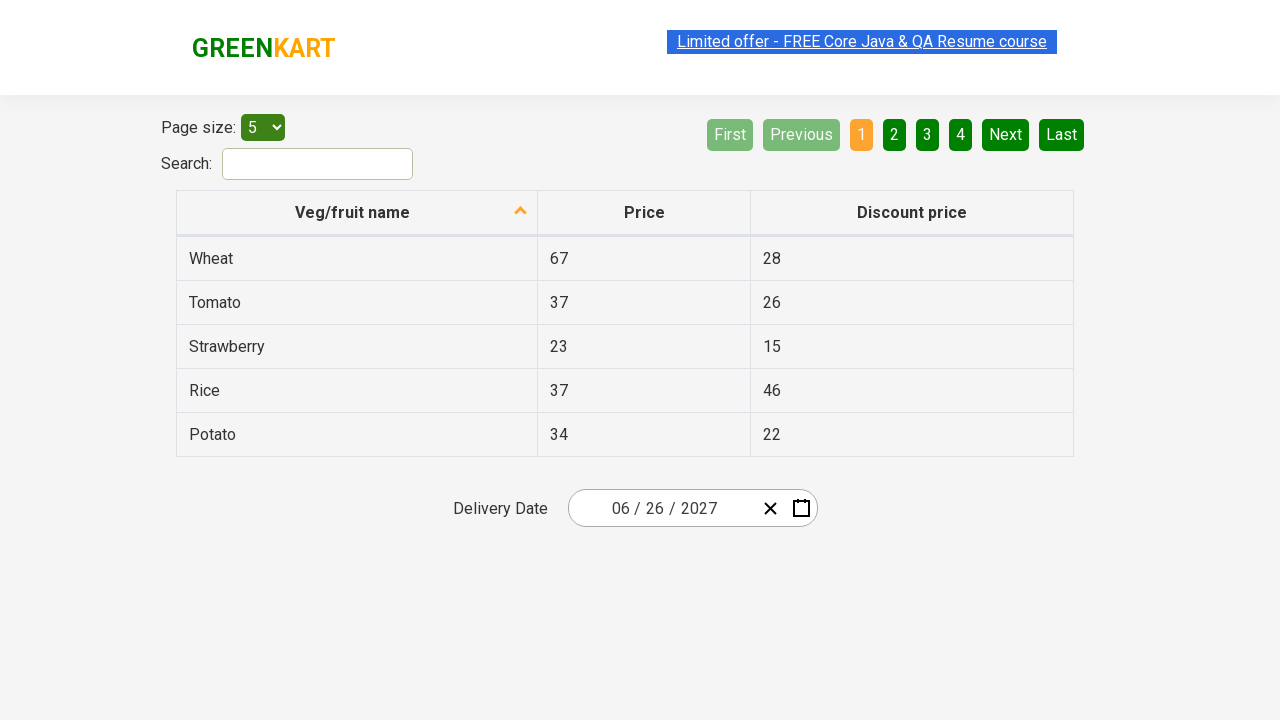

Retrieved selected date value: 2027-06-26
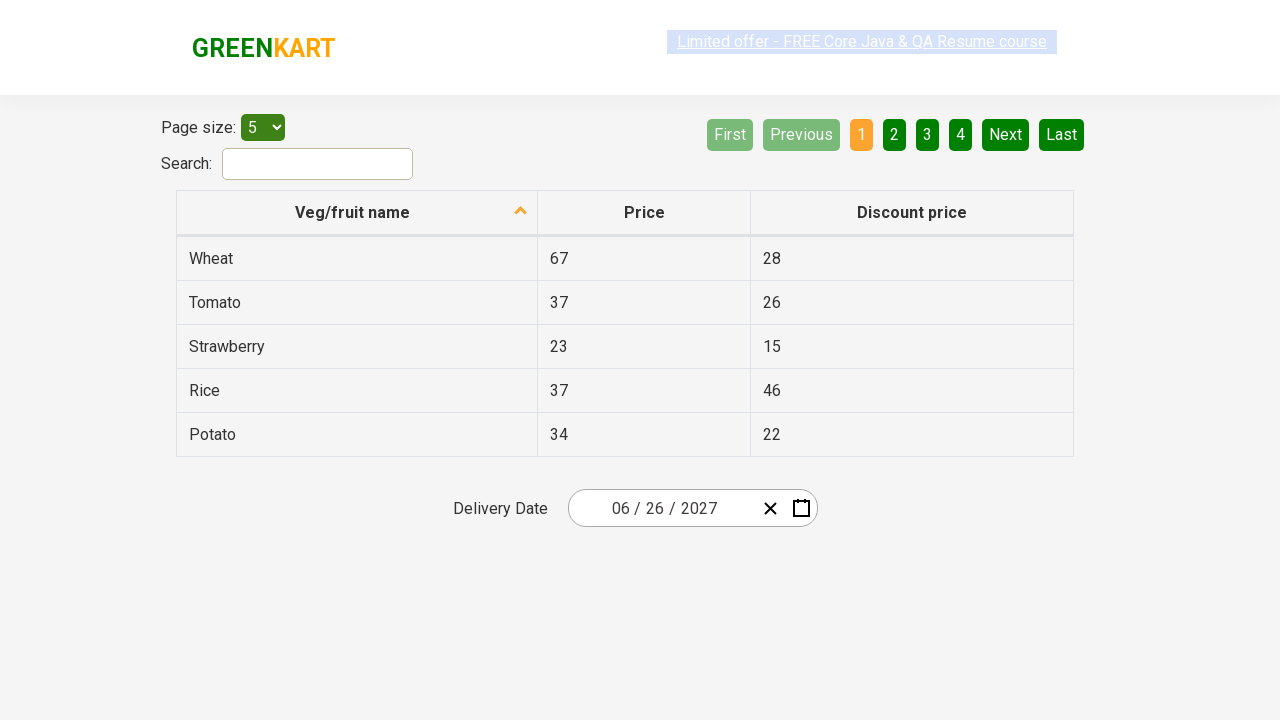

Verified selected date matches expected format: 2027-06-26
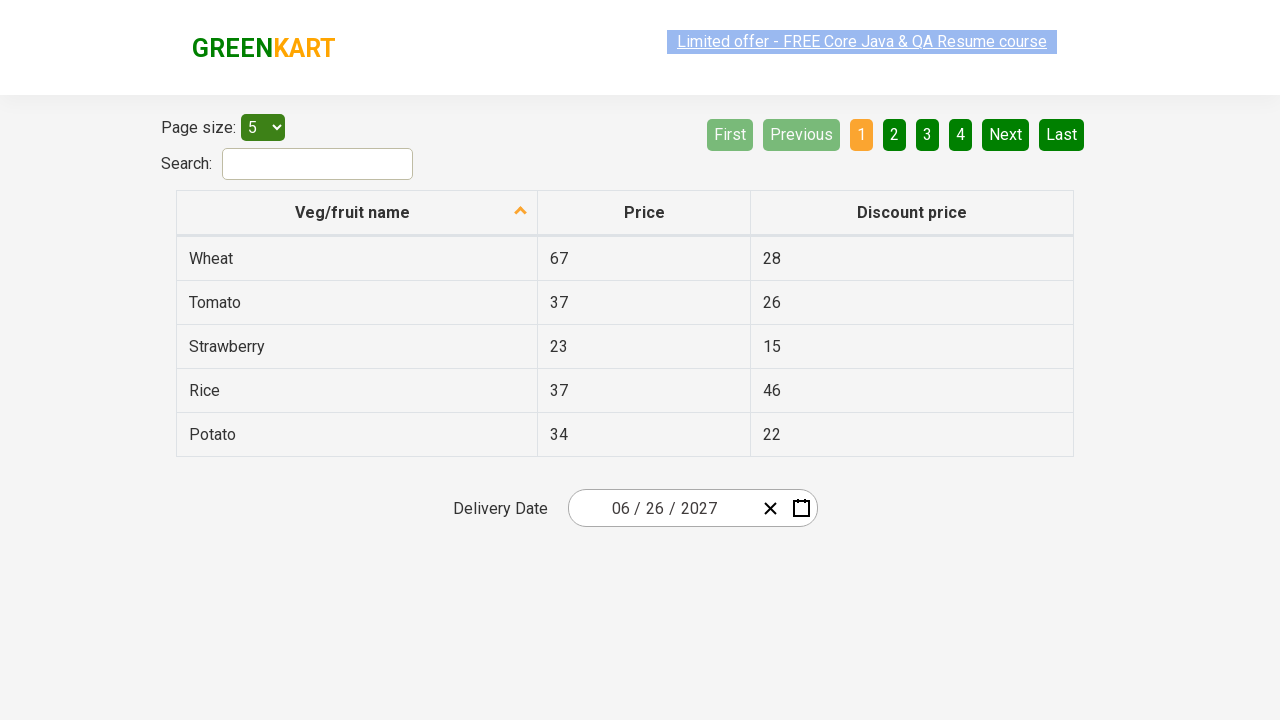

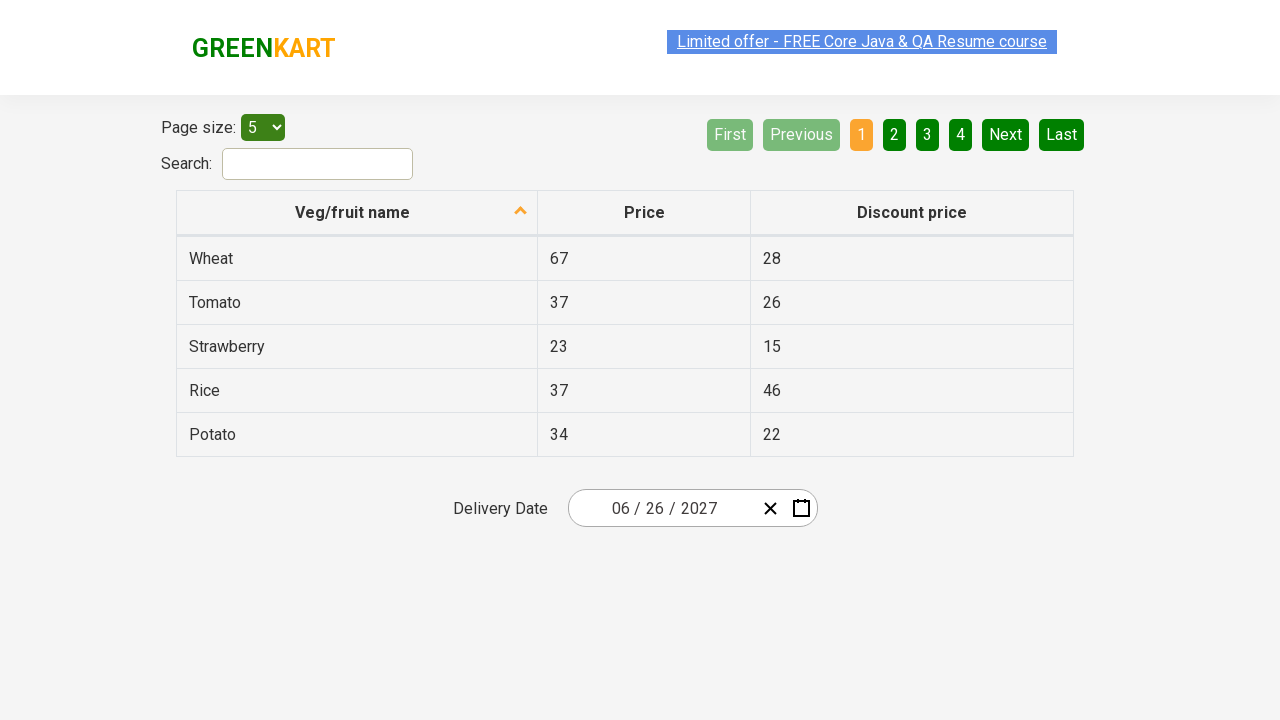